Tests the jQuery UI draggable functionality by switching to the demo iframe and dragging an element 100 pixels in both x and y directions

Starting URL: https://jqueryui.com/draggable/

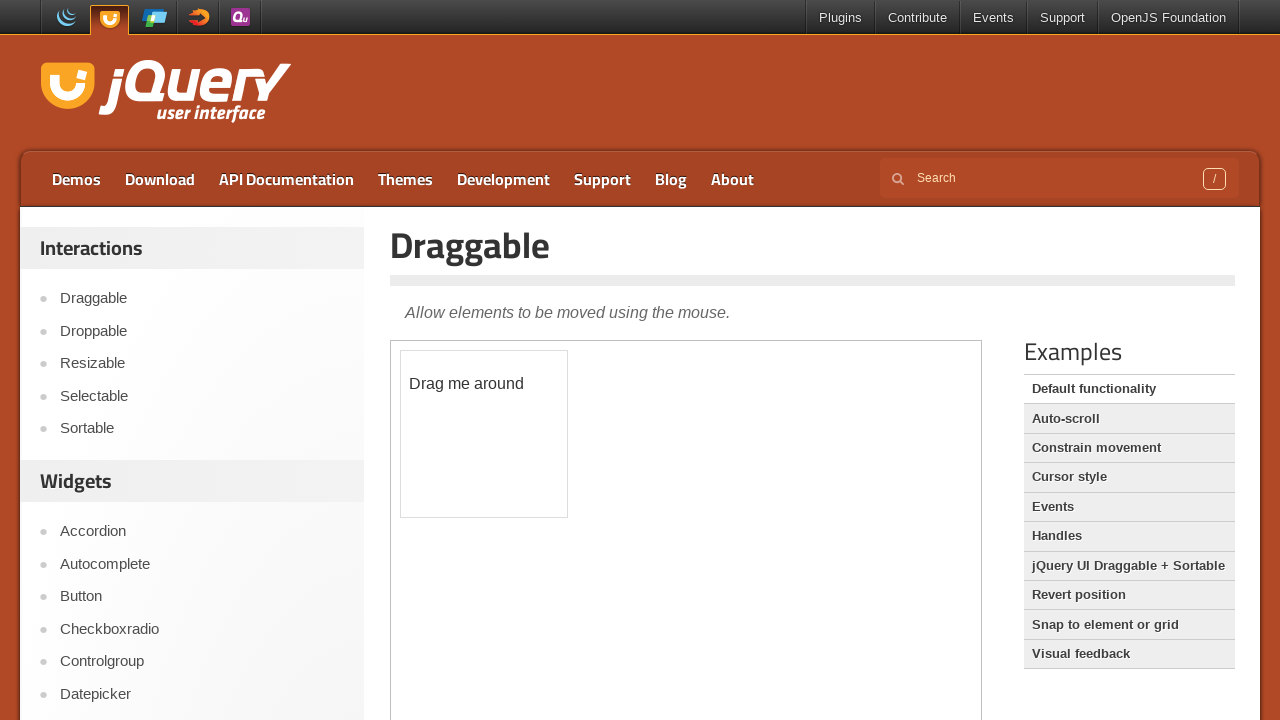

Located the demo iframe on the jQuery UI draggable page
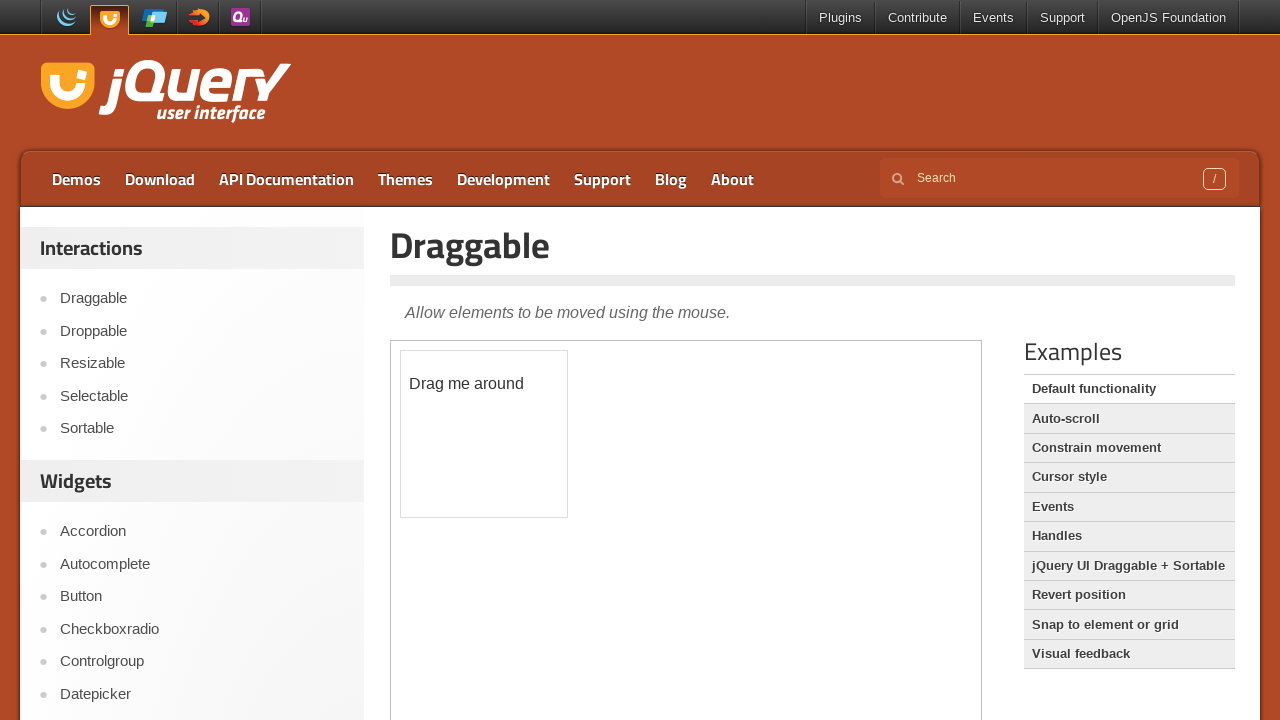

Located the draggable element with ID 'draggable' within the iframe
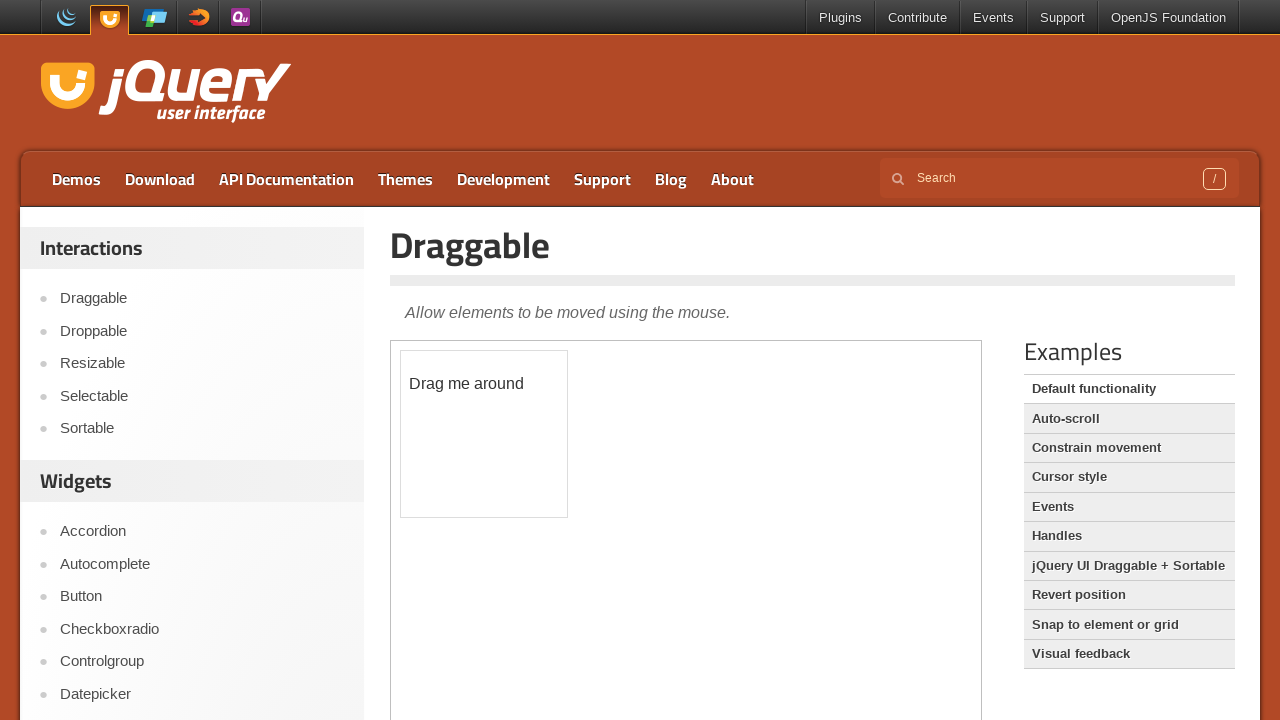

Retrieved the bounding box coordinates of the draggable element
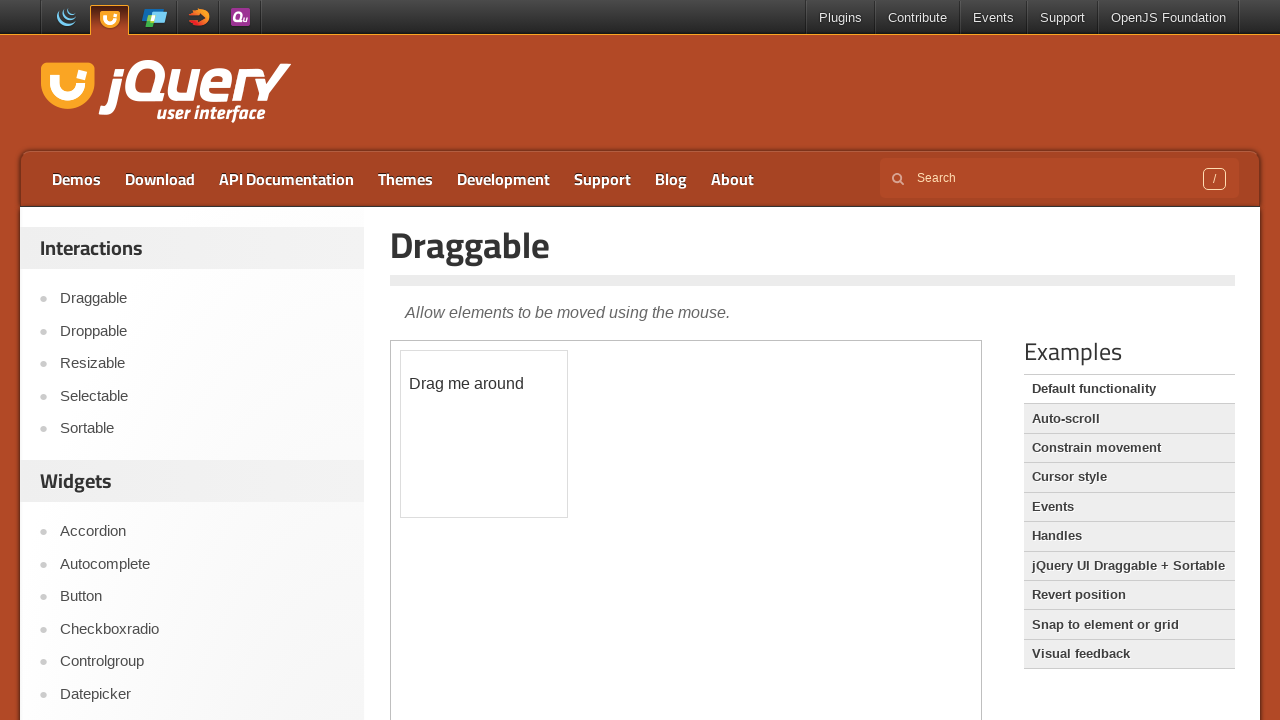

Moved mouse to the center of the draggable element at (484, 434)
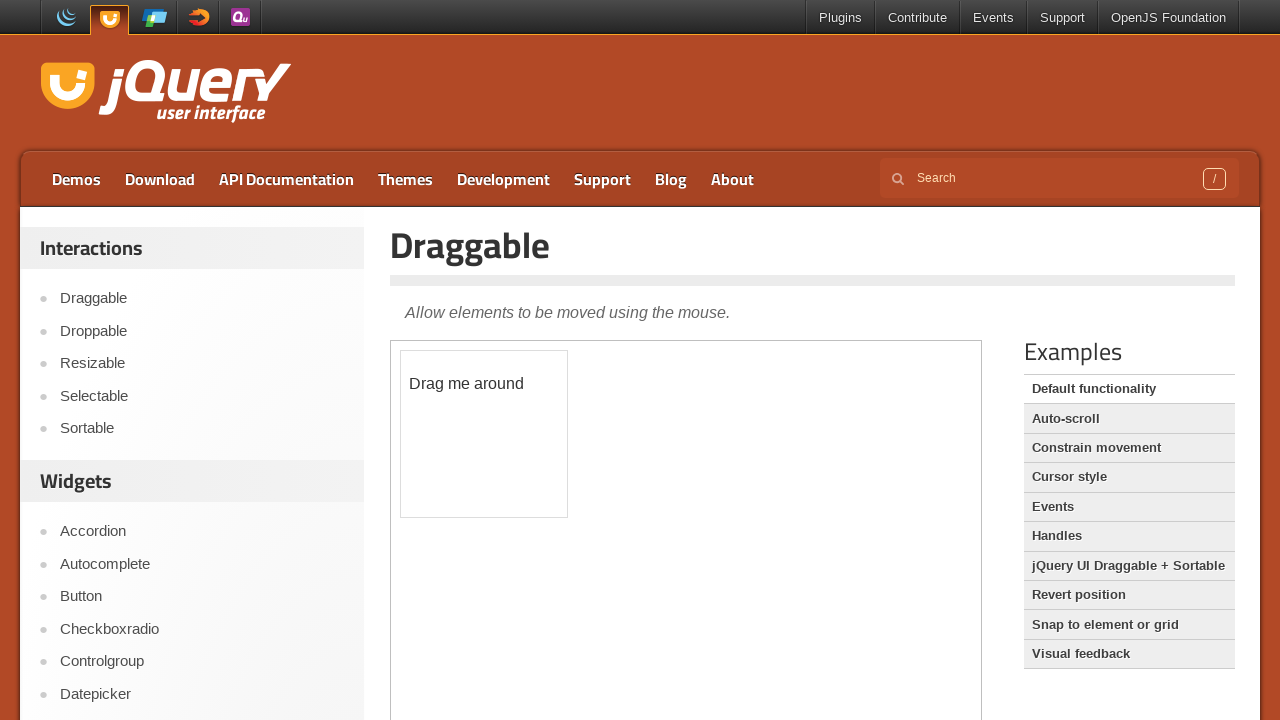

Pressed down the mouse button to begin drag operation at (484, 434)
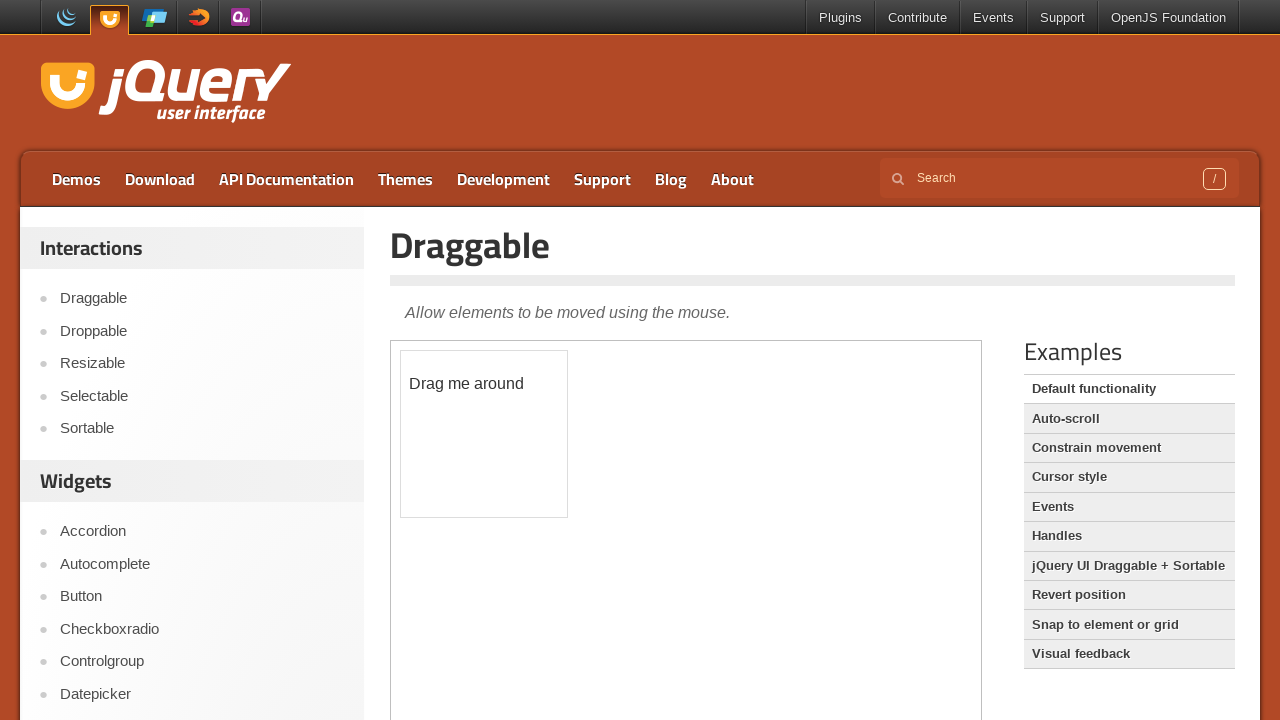

Dragged the element 100 pixels right and 100 pixels down at (584, 534)
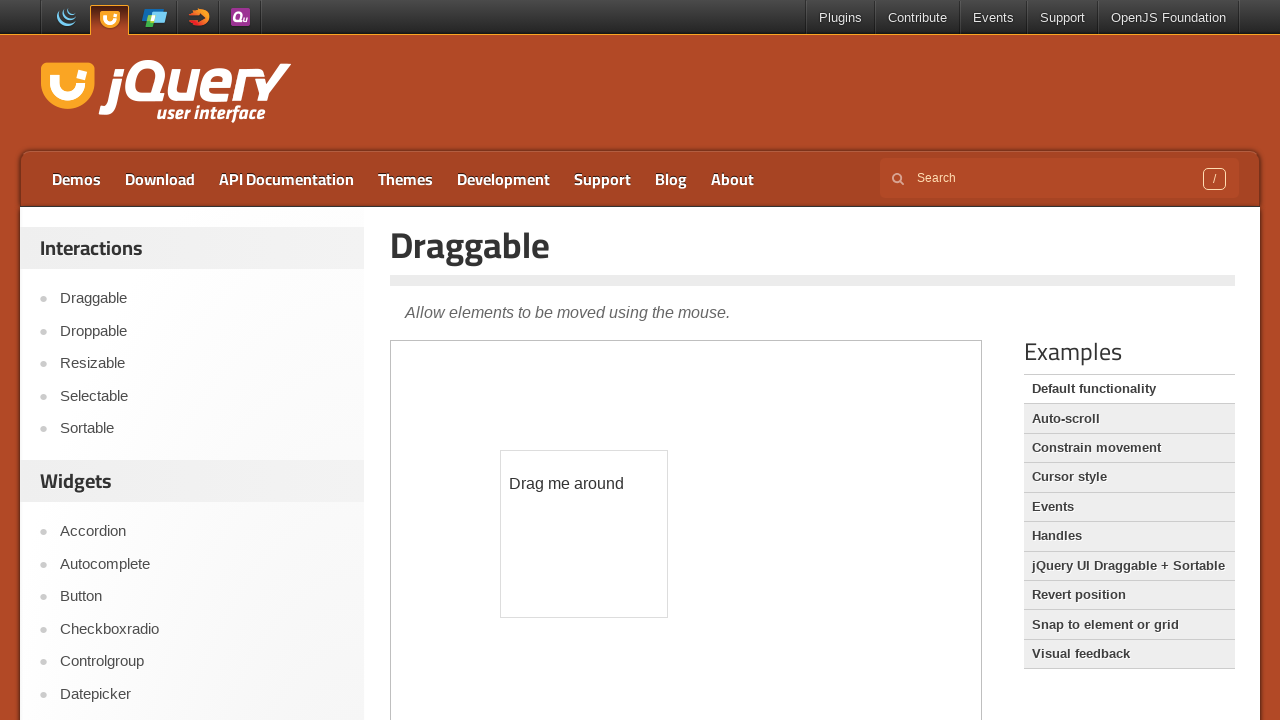

Released the mouse button to complete the drag operation at (584, 534)
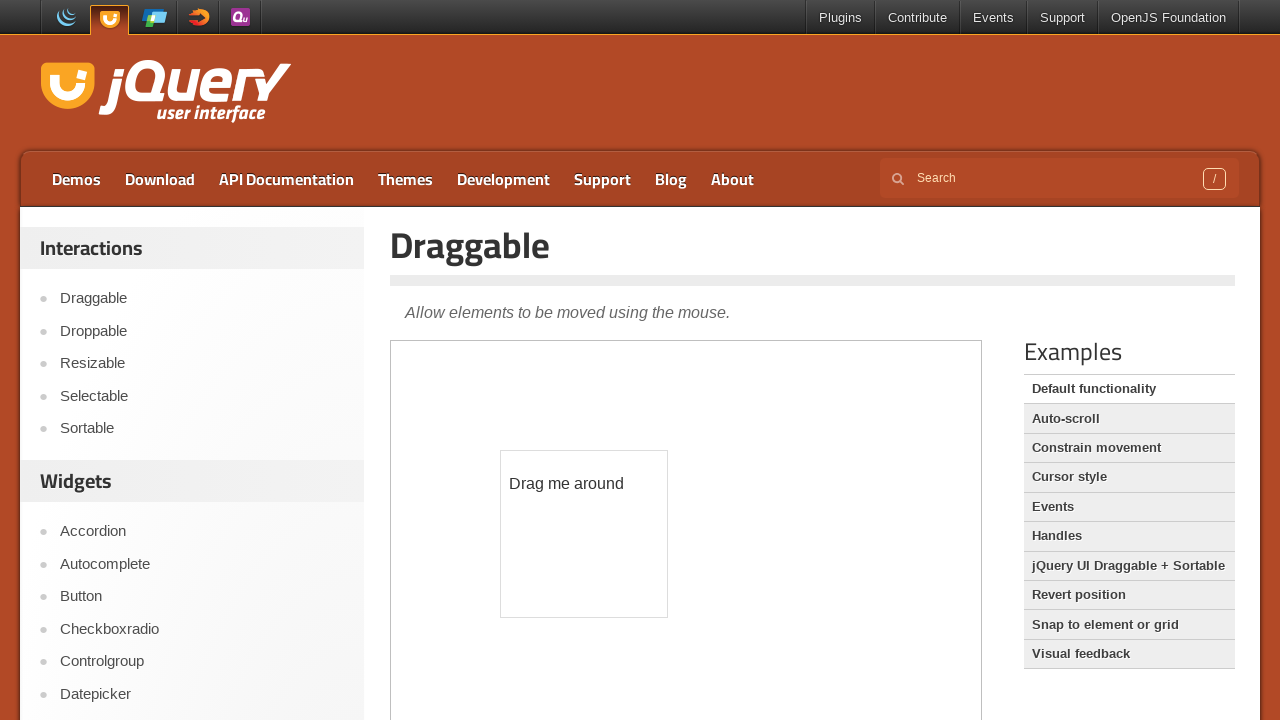

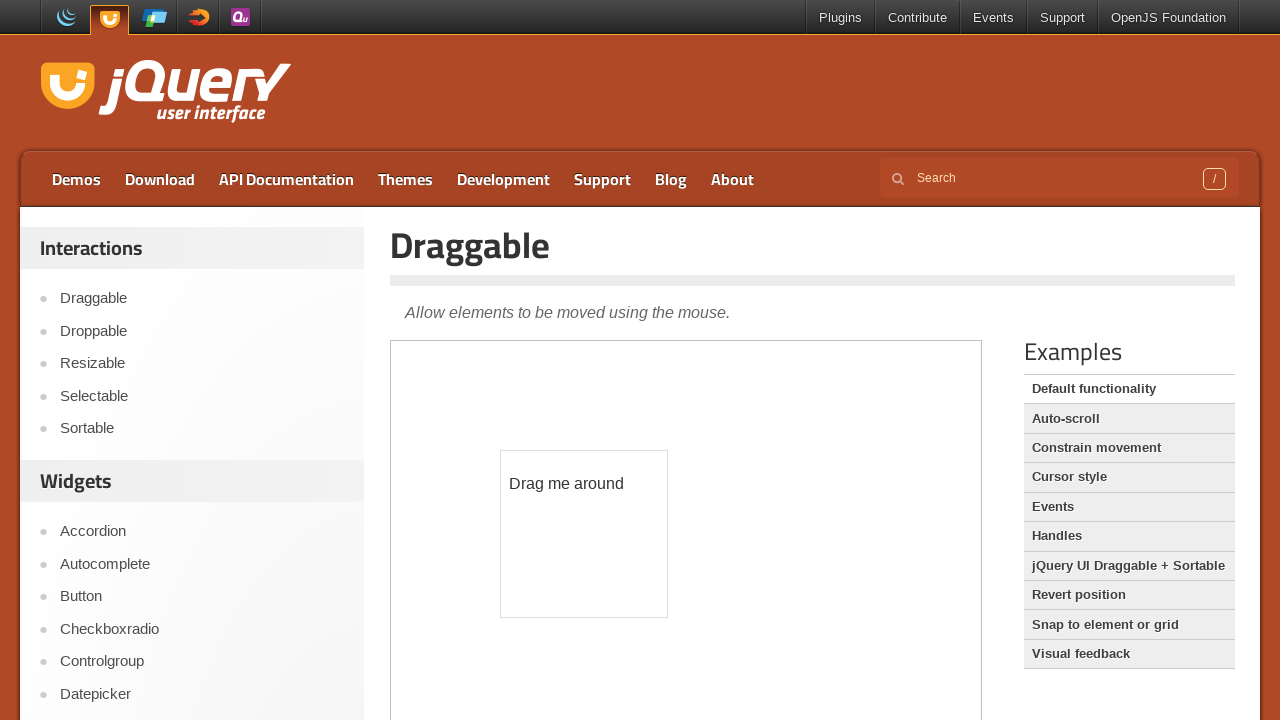